Navigates to a charts page and takes a screenshot of the page content

Starting URL: https://leafground.com/charts.xhtml

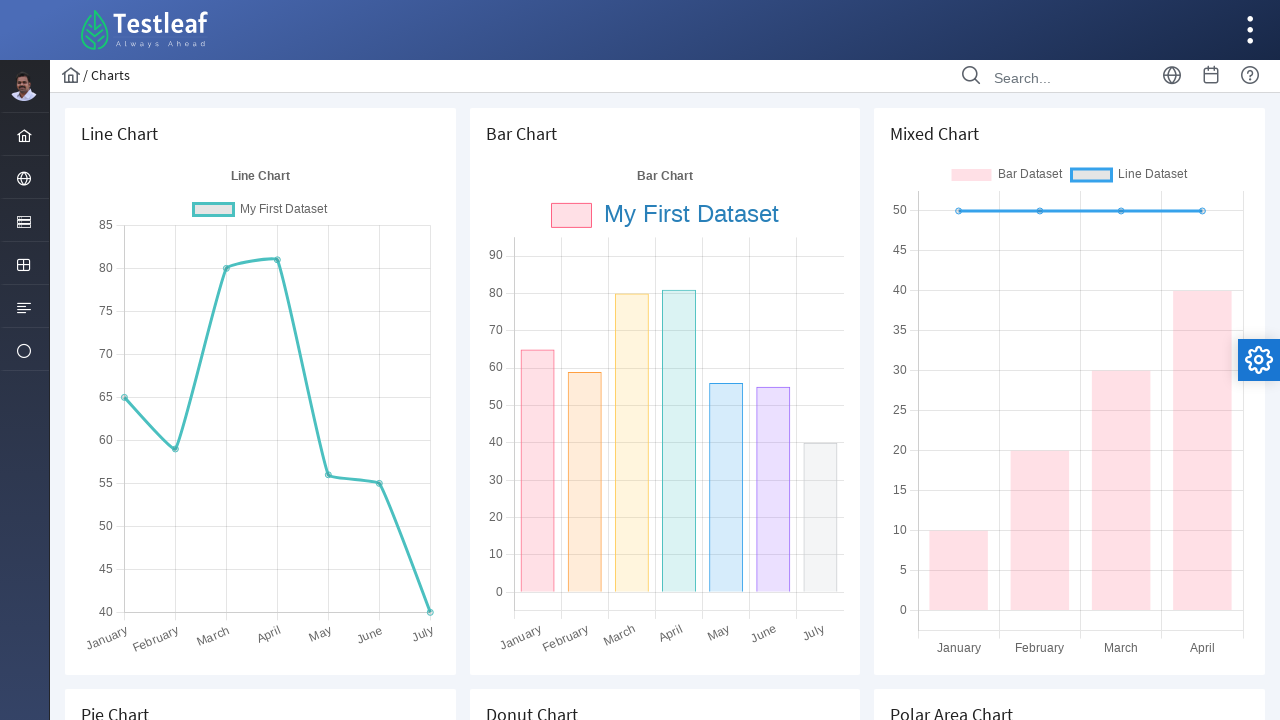

Navigated to charts page at https://leafground.com/charts.xhtml
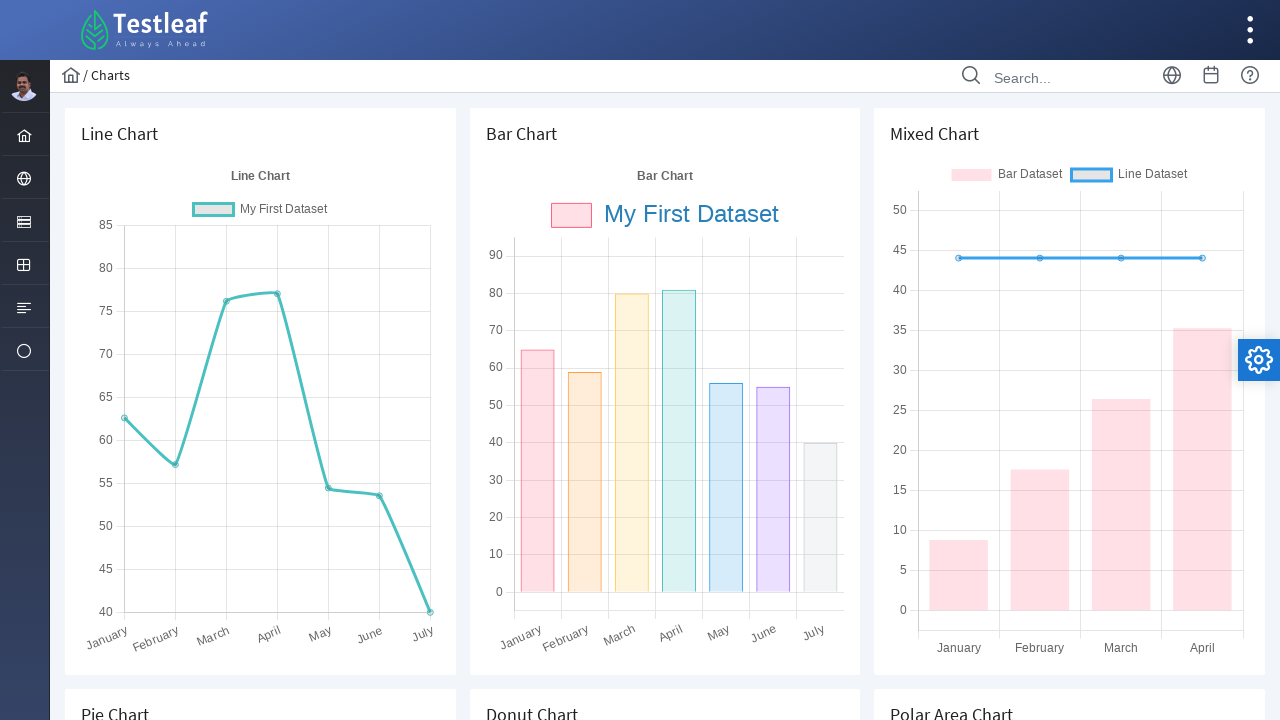

Waited for page to fully load (networkidle state reached)
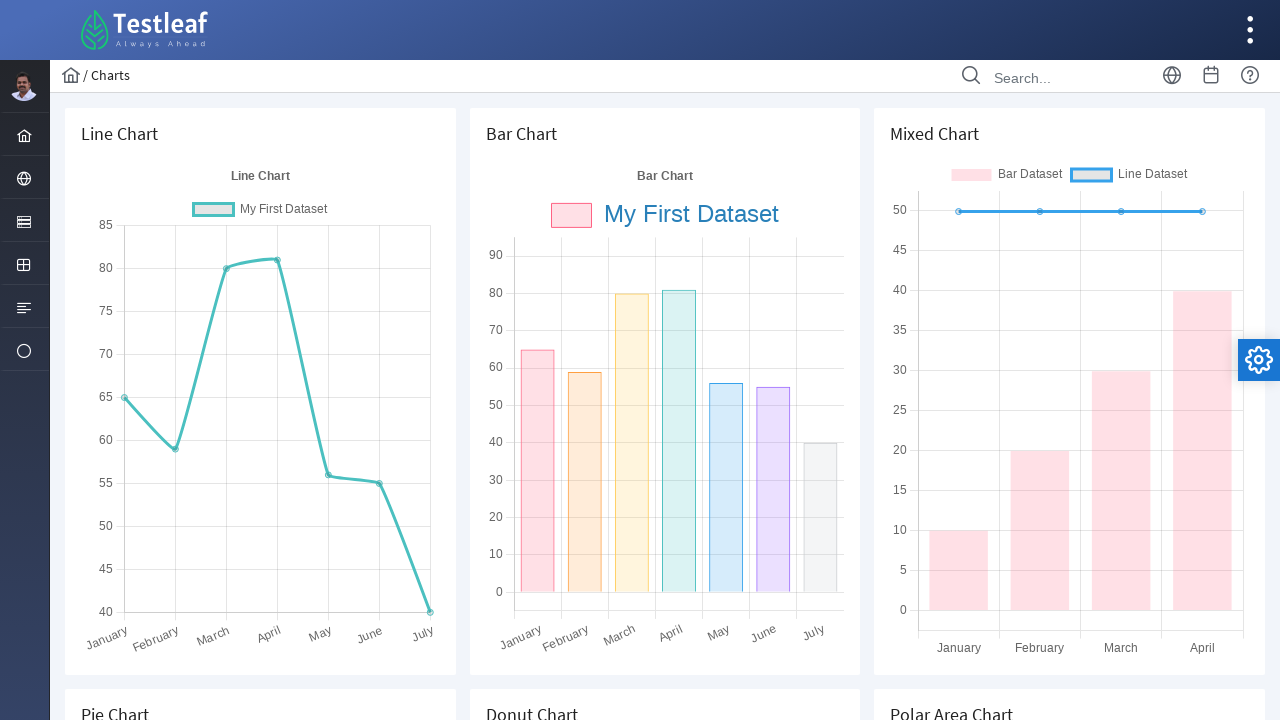

Waited 2 seconds to ensure charts are fully rendered
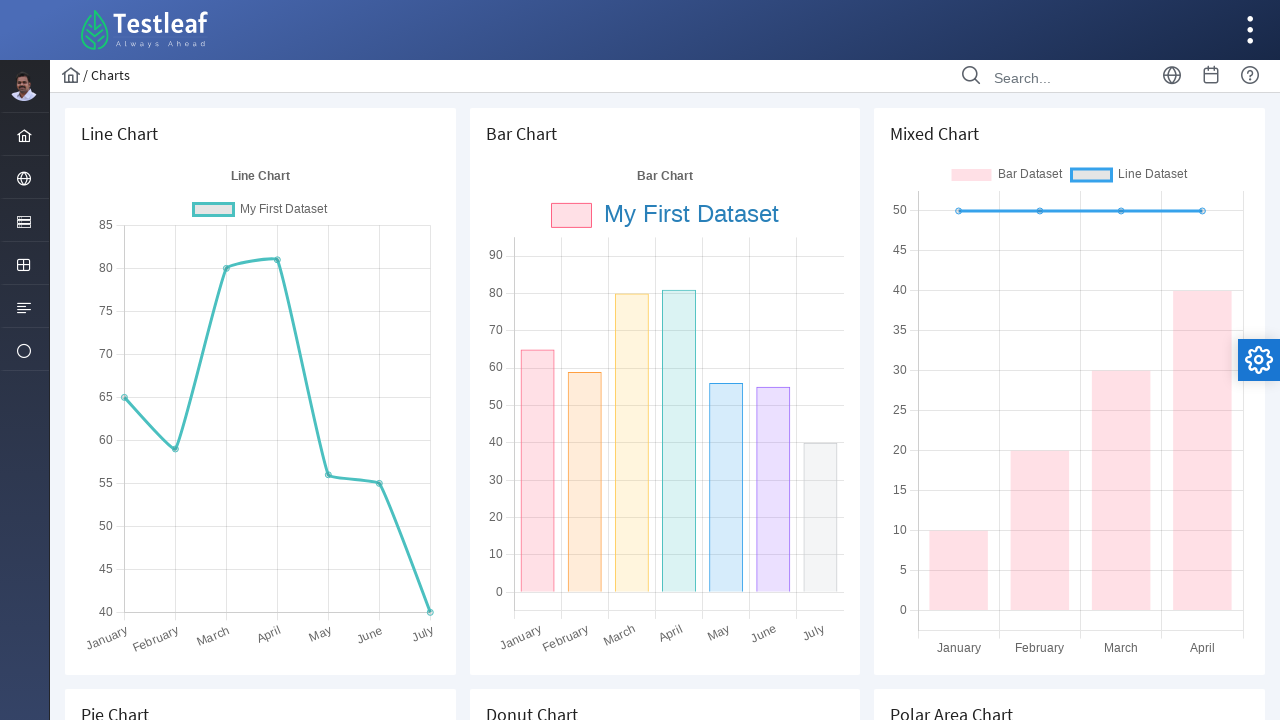

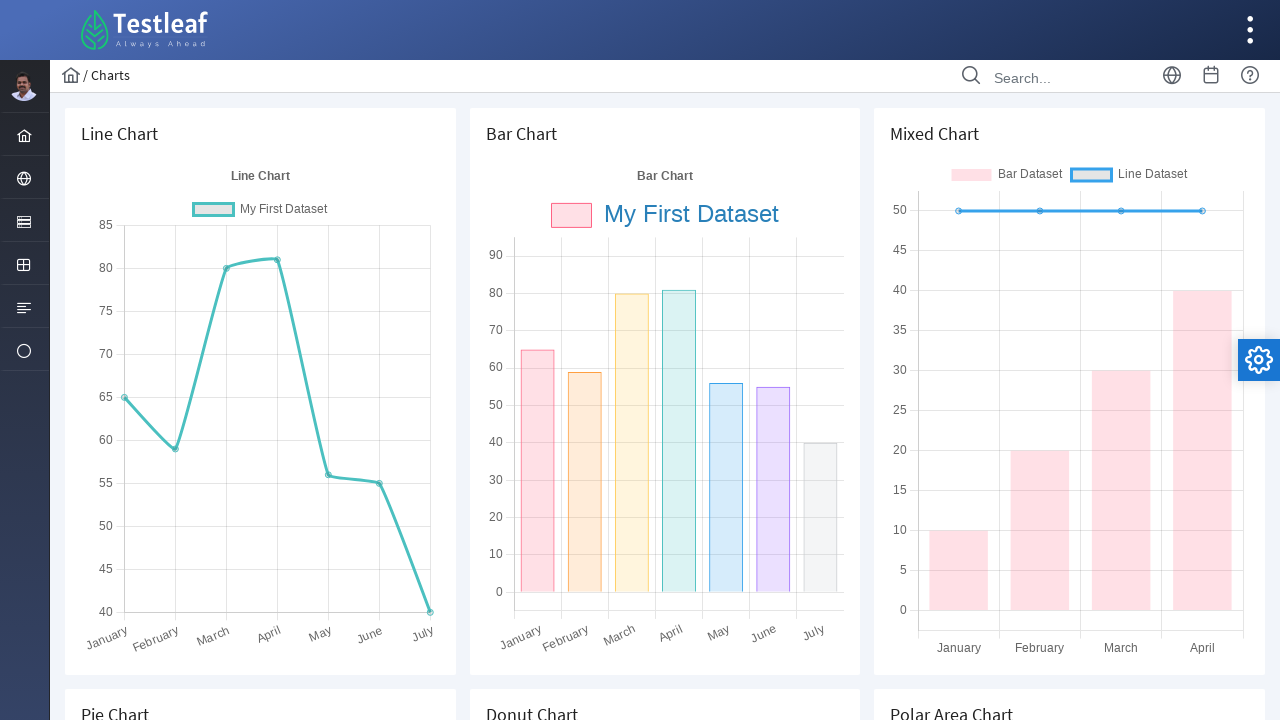